Tests a text input form by filling a textarea with "get()" and clicking the submit button, then verifying the success alert message appears.

Starting URL: https://suninjuly.github.io/text_input_task.html

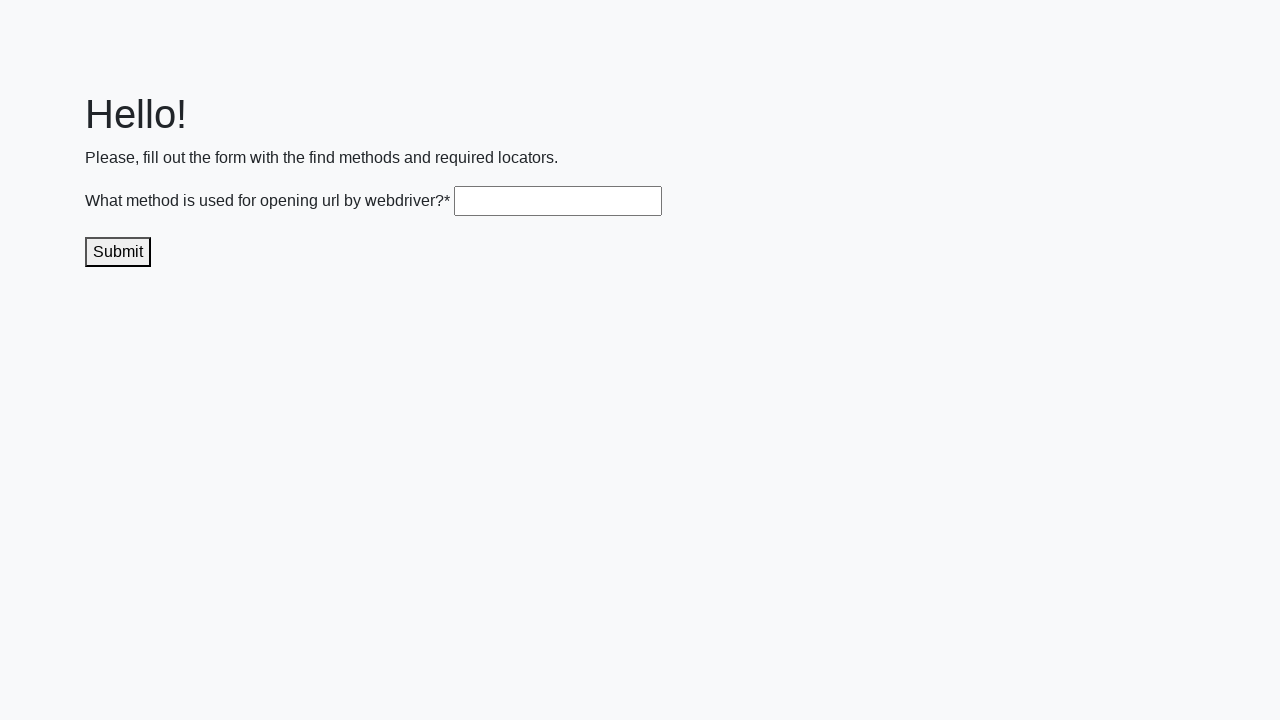

Set up dialog handler to capture alert messages
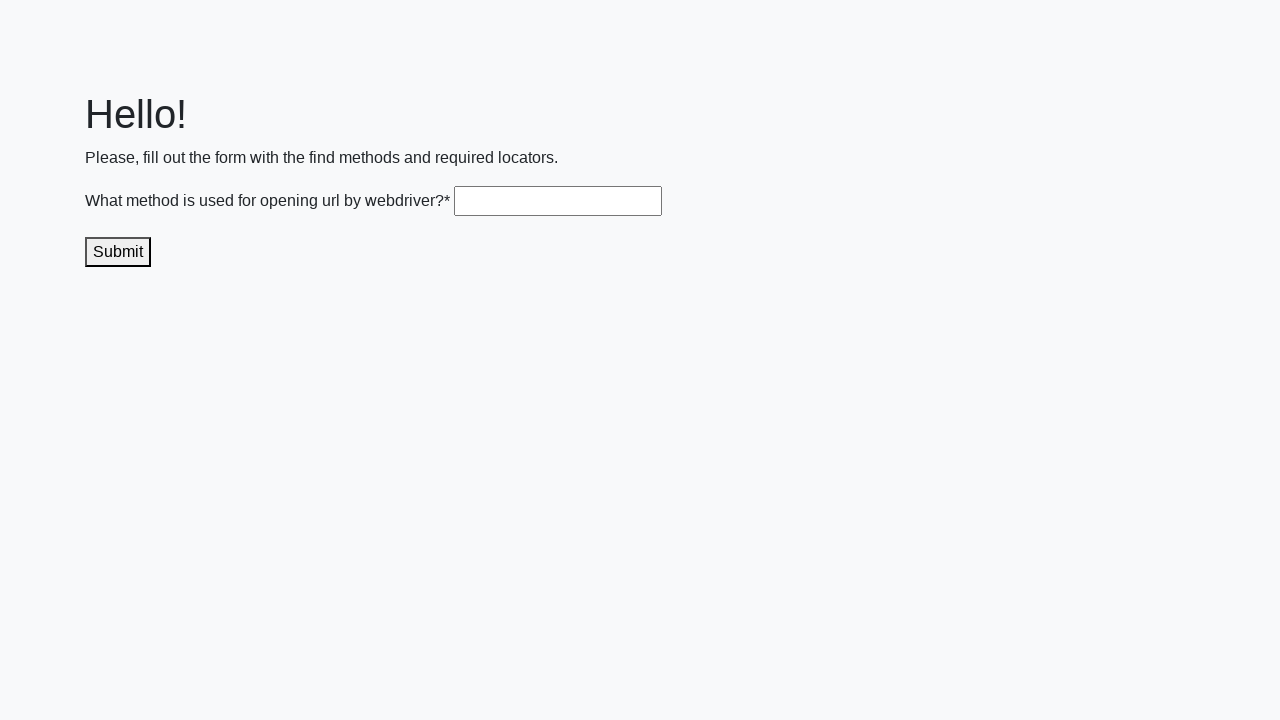

Filled textarea with 'get()' on .textarea
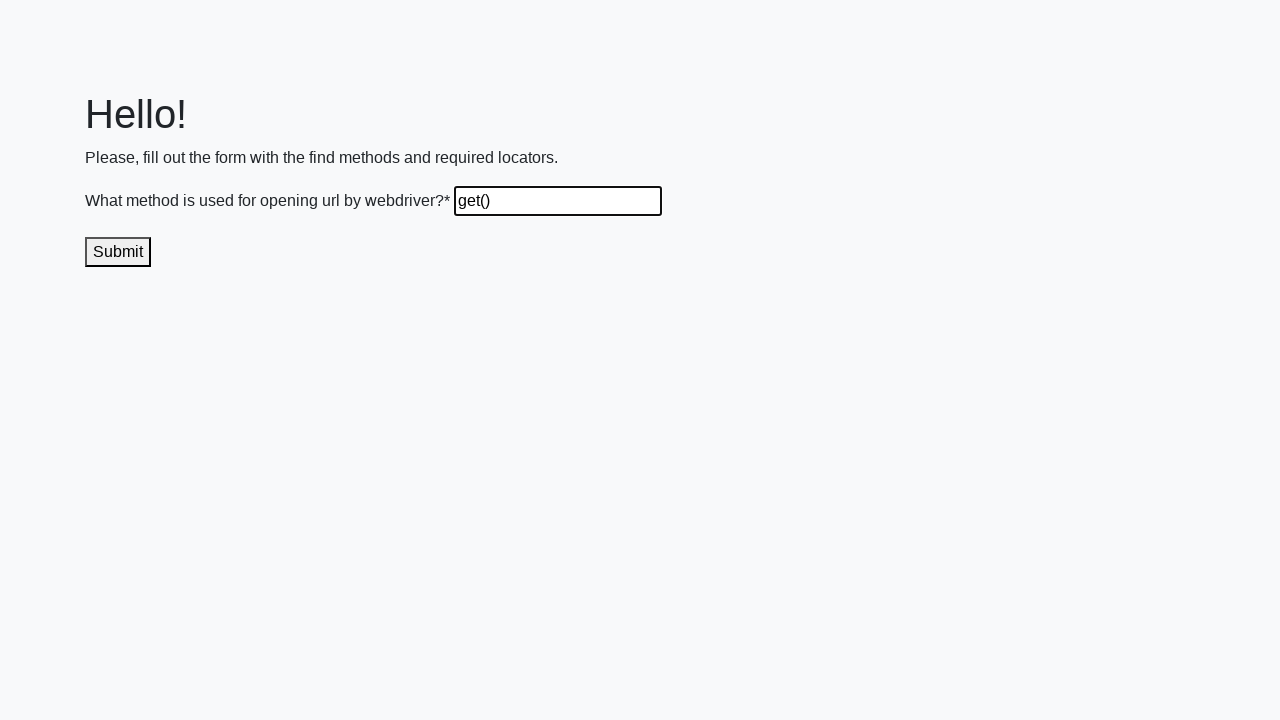

Clicked the submit button at (118, 252) on .submit-submission
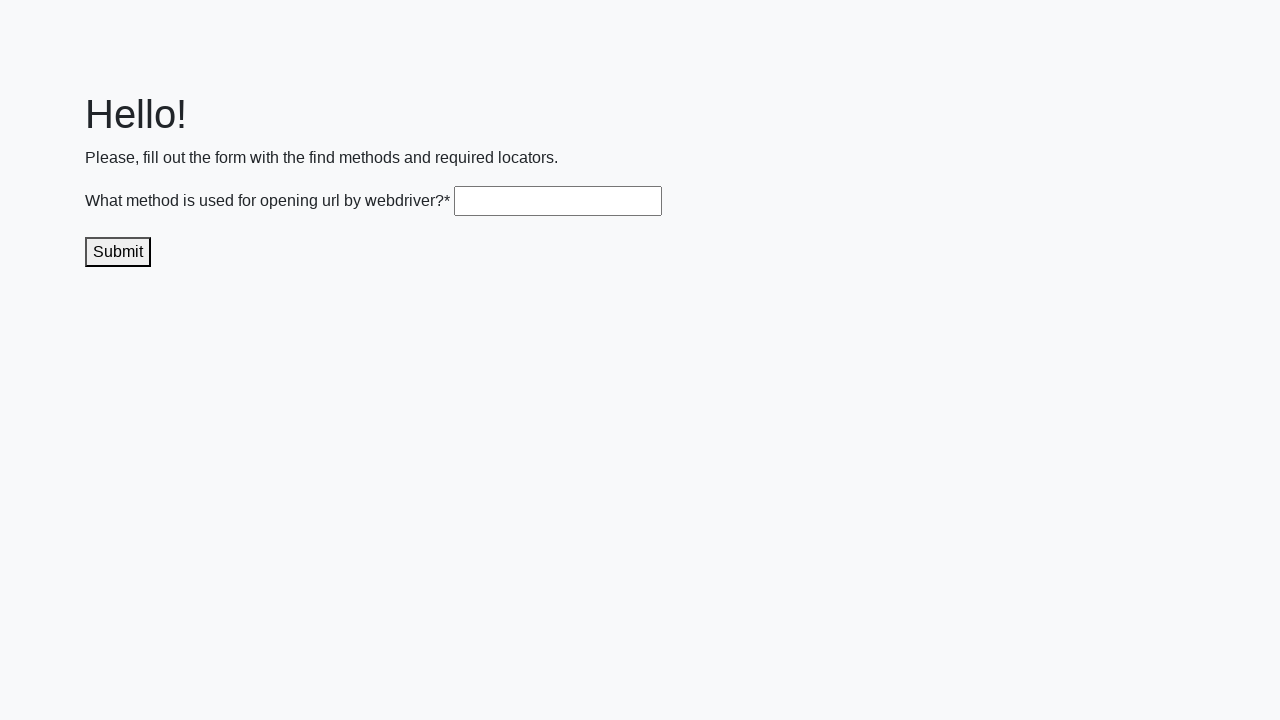

Waited 500ms for alert to be processed
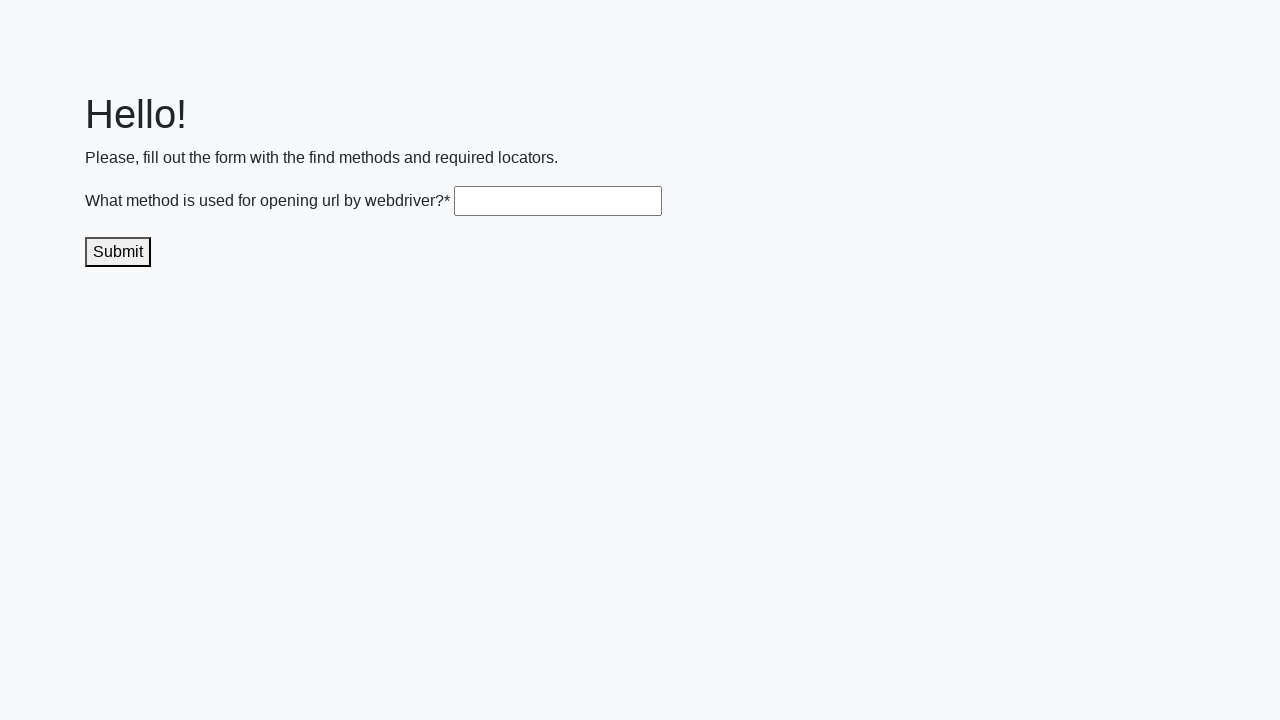

Verified success alert message: 'Thank you for submitting the form!'
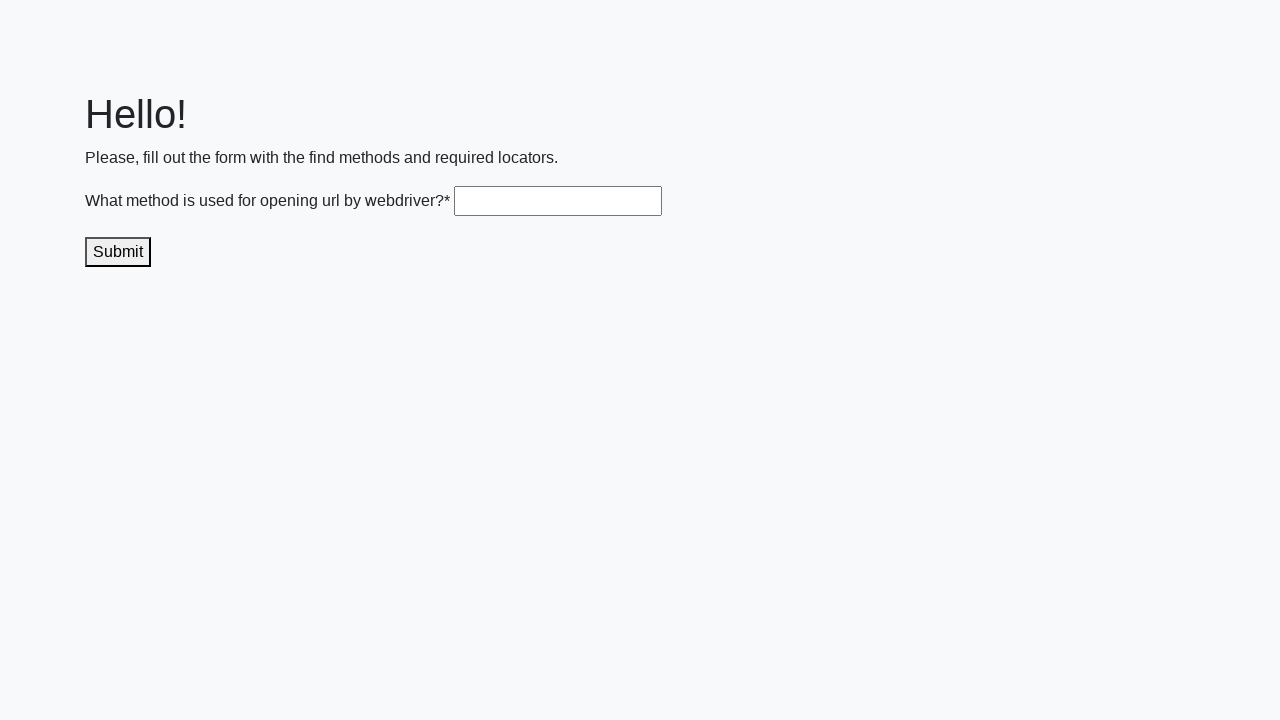

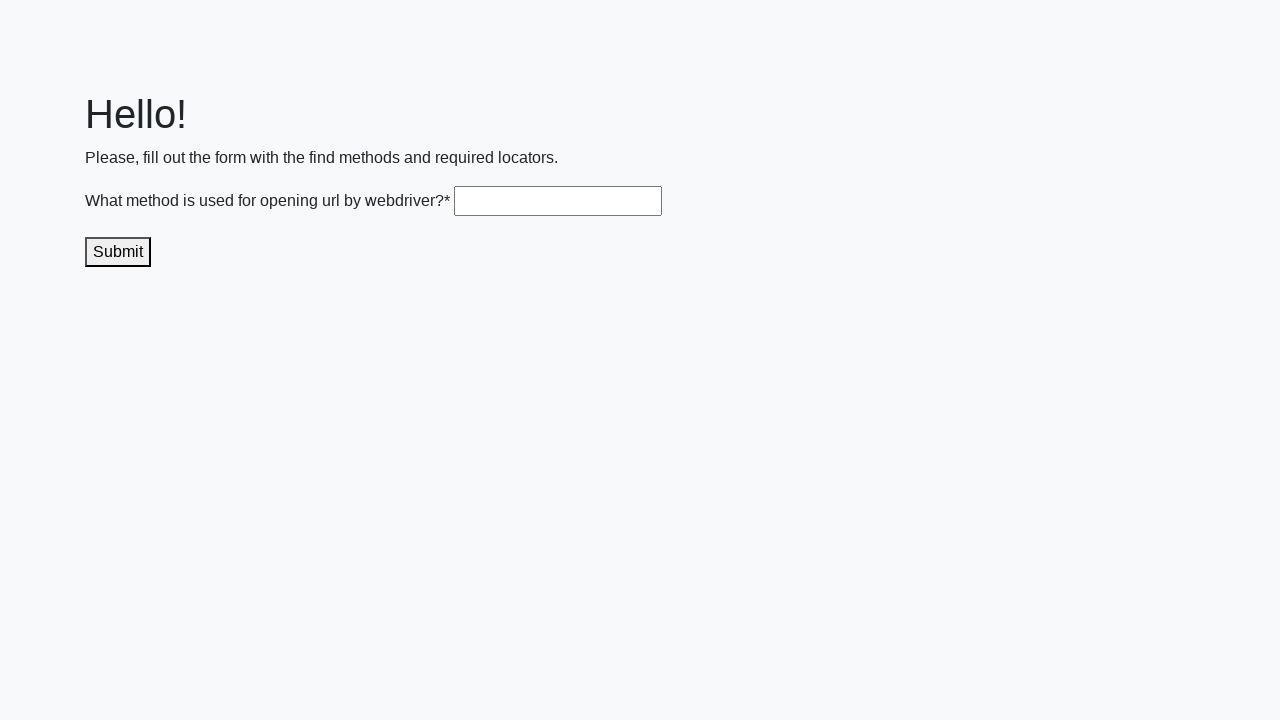